Tests that filter links (All, Active, Completed) are visible after adding multiple todos with one completed.

Starting URL: https://demo.playwright.dev/todomvc/

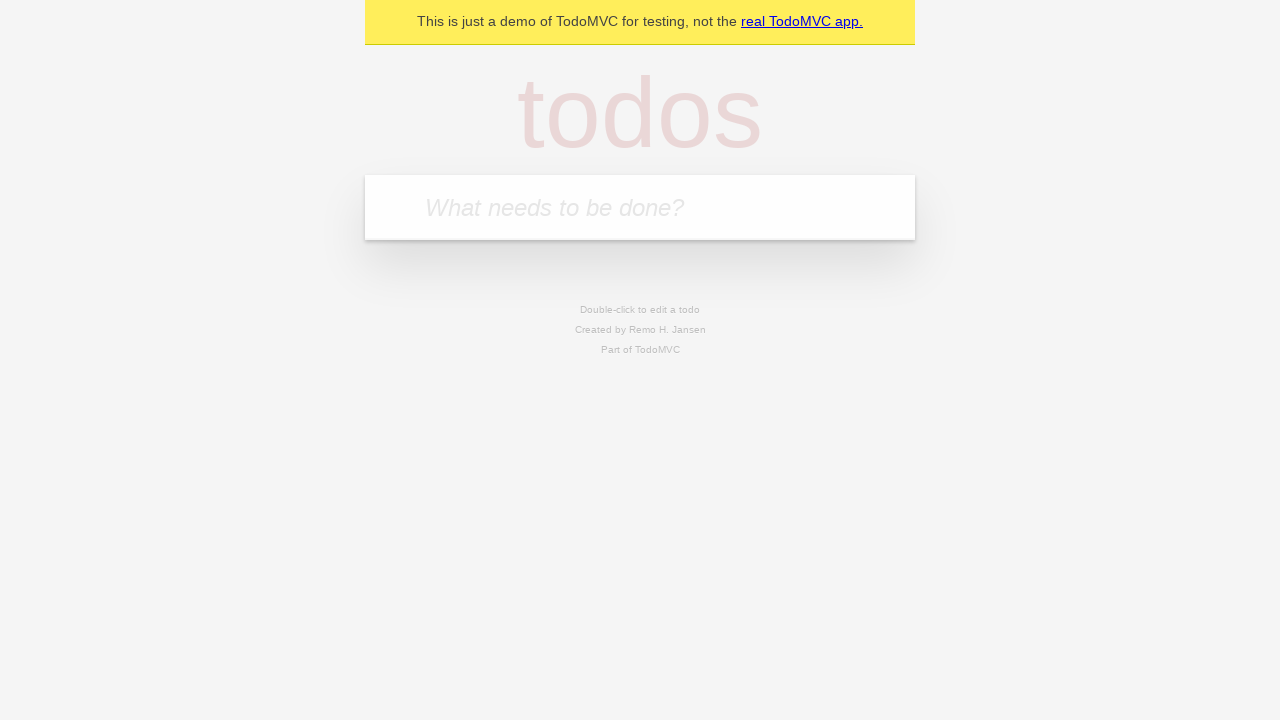

Filled todo input with 'Make dinner' on internal:attr=[placeholder="What needs to be done?"i]
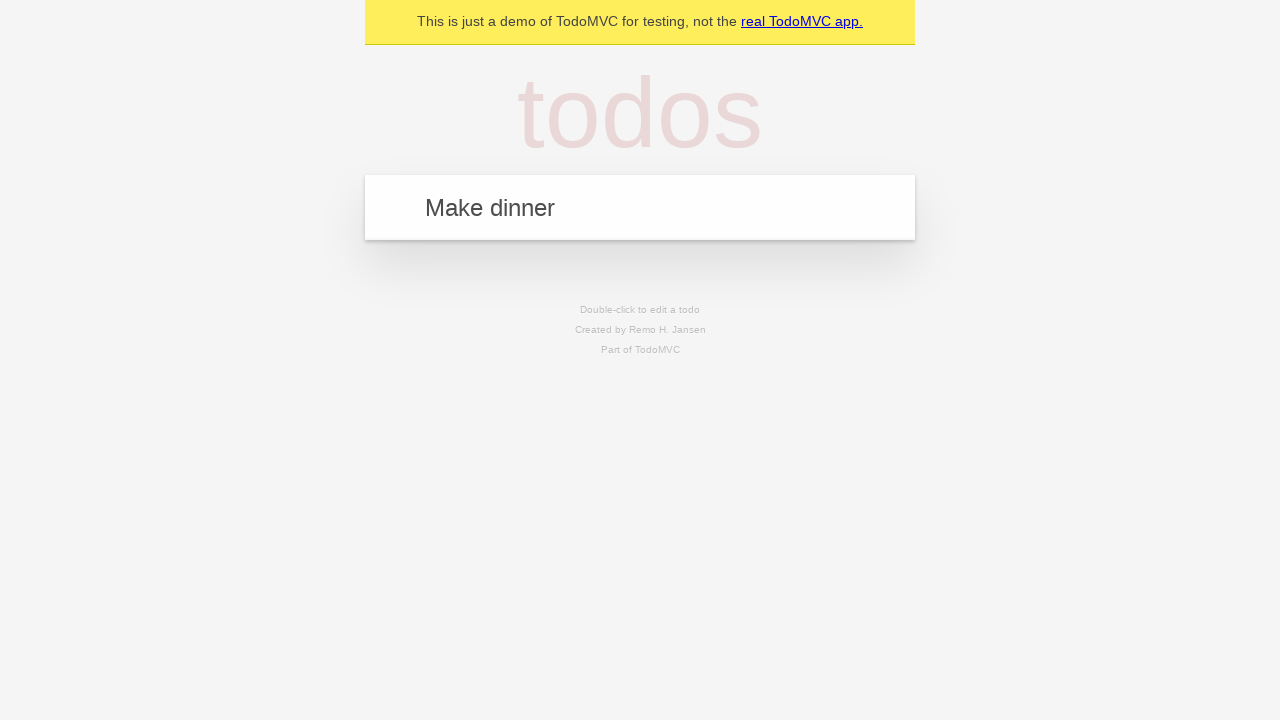

Pressed Enter to add 'Make dinner' todo on internal:attr=[placeholder="What needs to be done?"i]
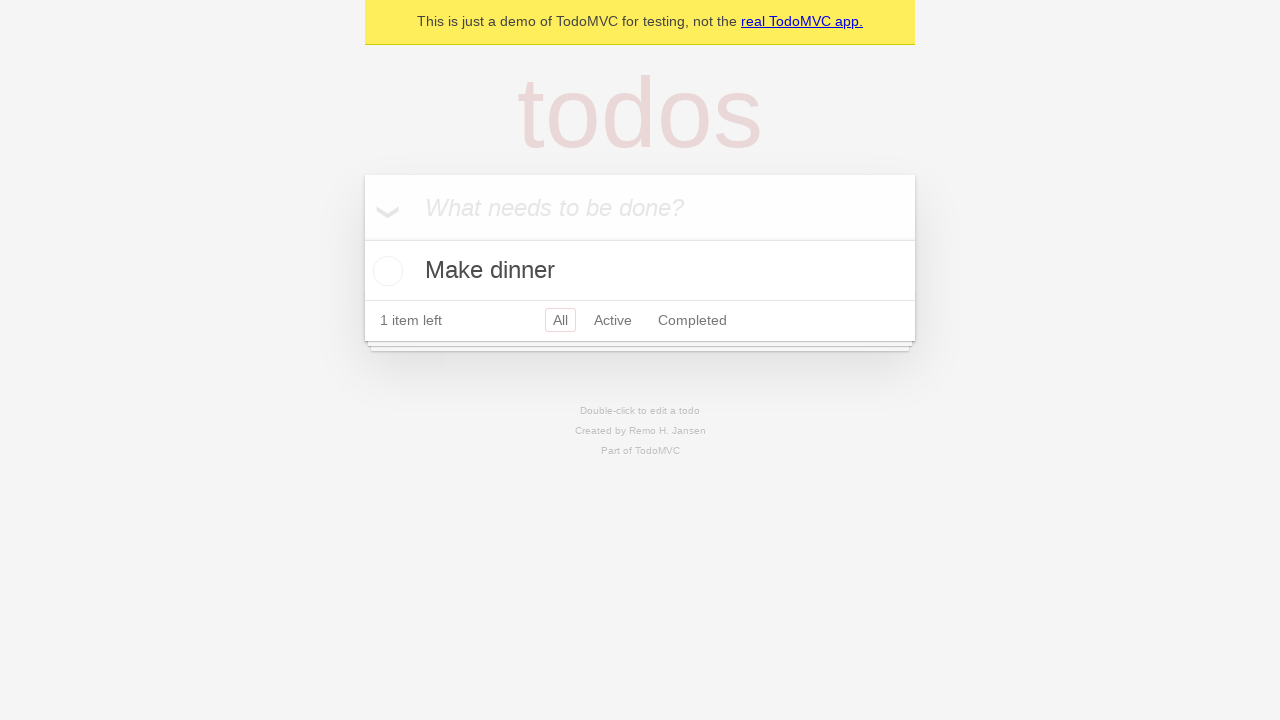

Filled todo input with 'Make lunch' on internal:attr=[placeholder="What needs to be done?"i]
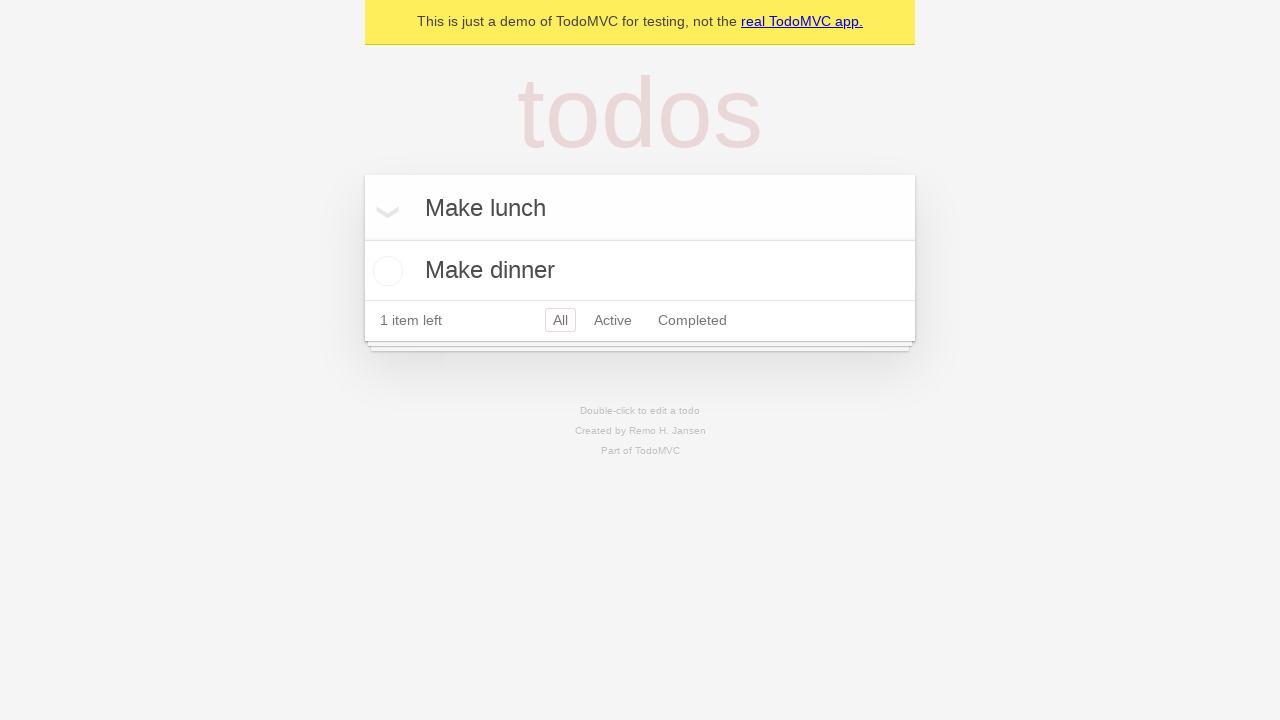

Pressed Enter to add 'Make lunch' todo on internal:attr=[placeholder="What needs to be done?"i]
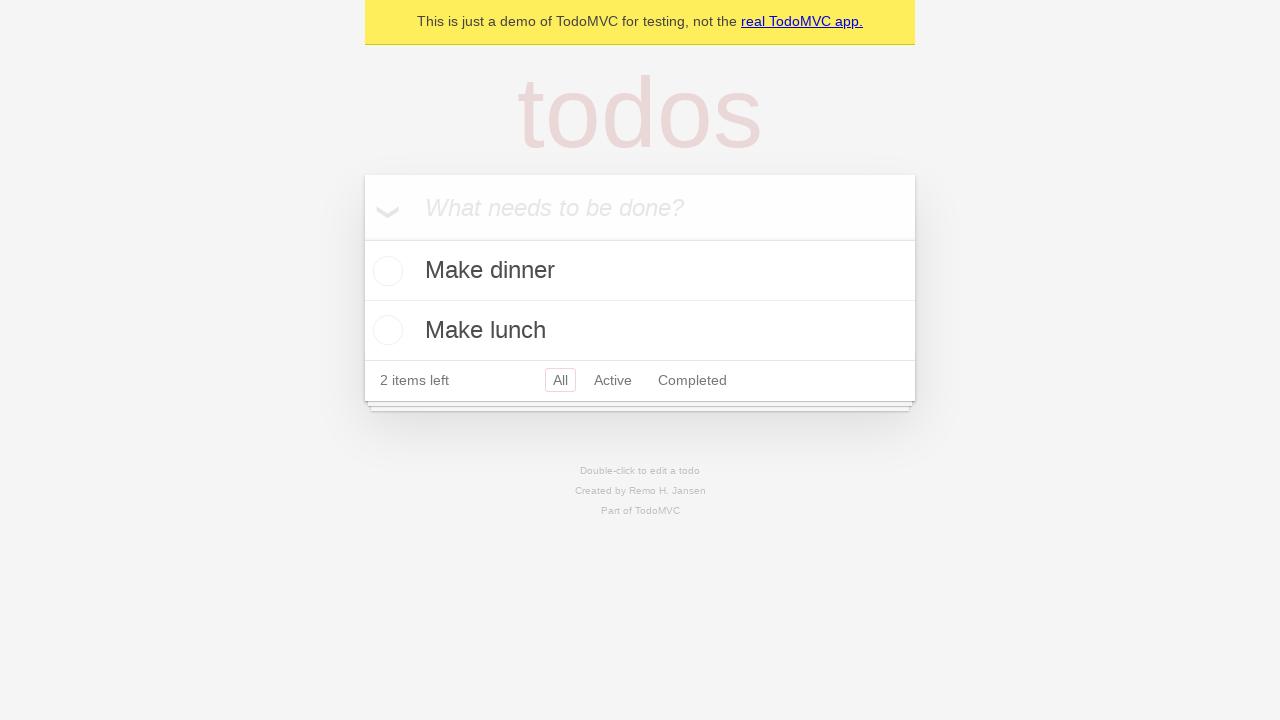

Filled todo input with 'Make breakfast' on internal:attr=[placeholder="What needs to be done?"i]
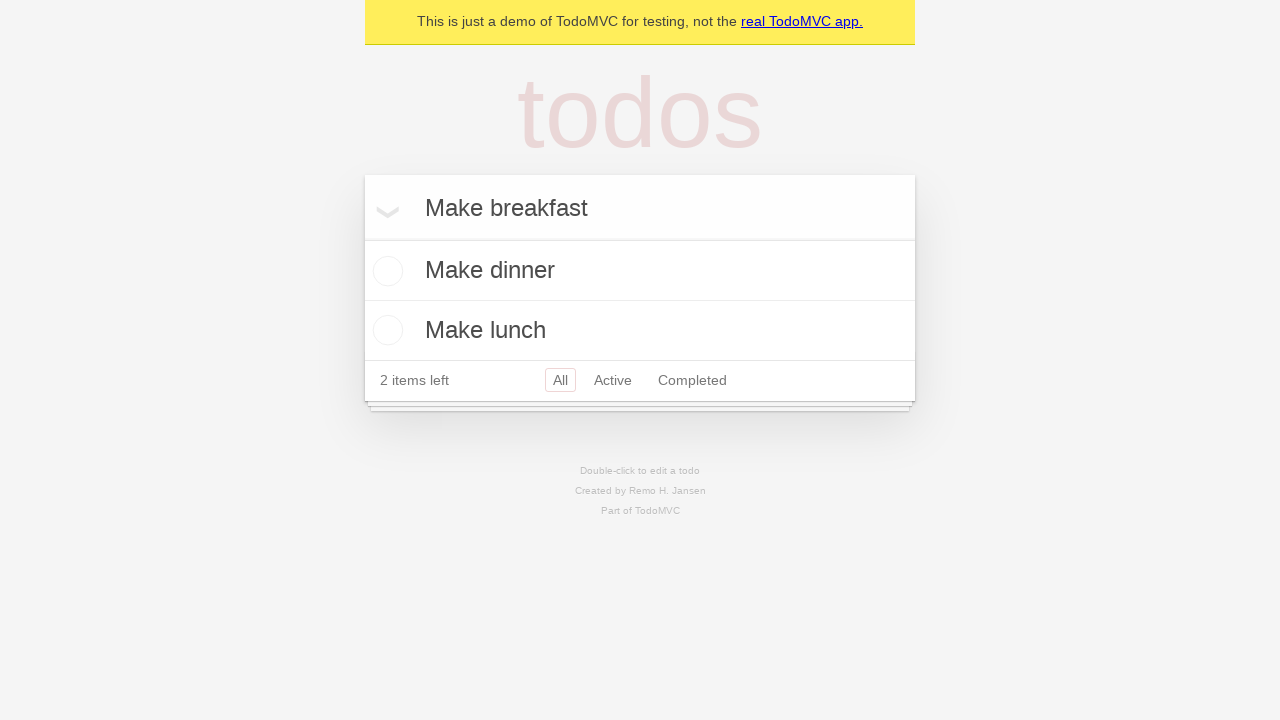

Pressed Enter to add 'Make breakfast' todo on internal:attr=[placeholder="What needs to be done?"i]
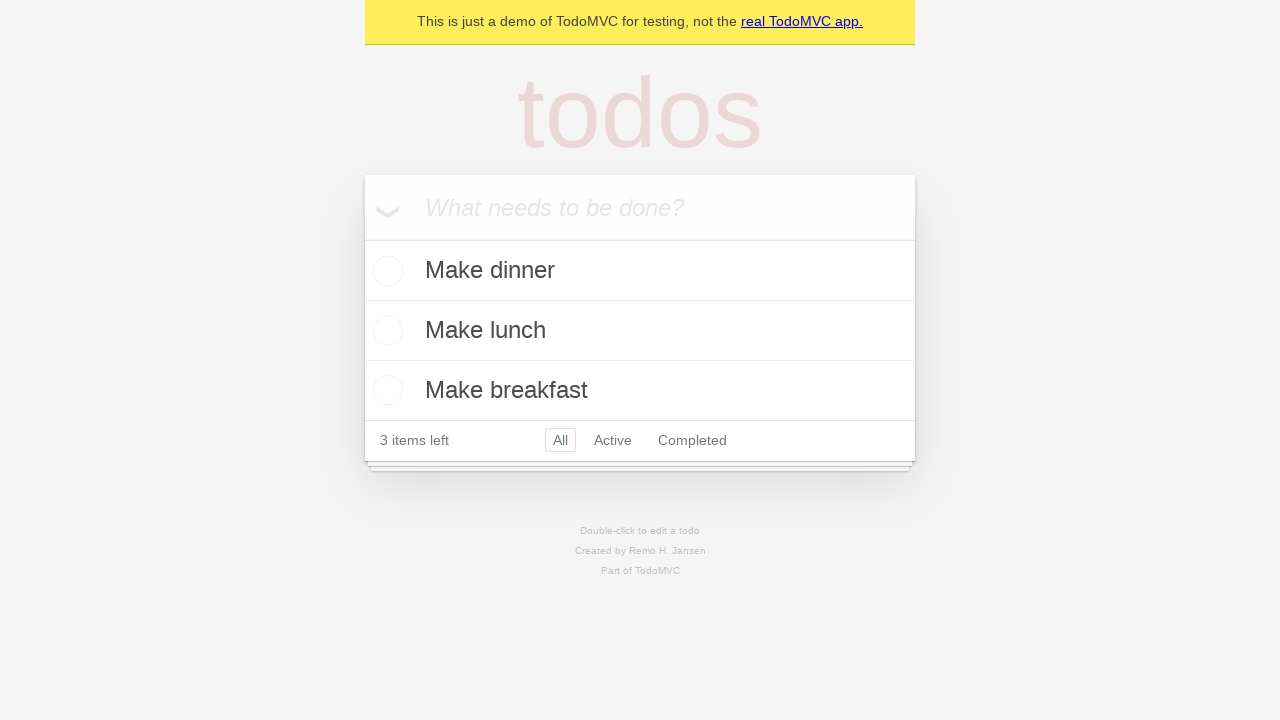

Located second todo item
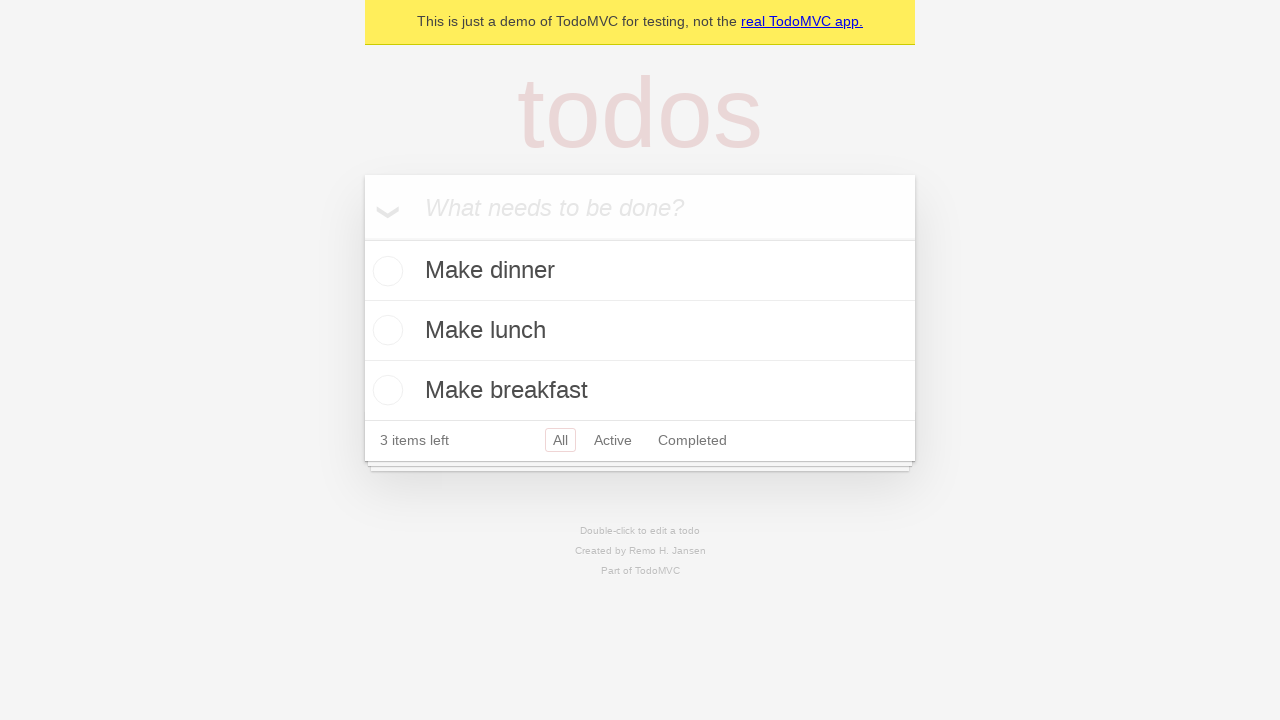

Located checkbox for second todo item
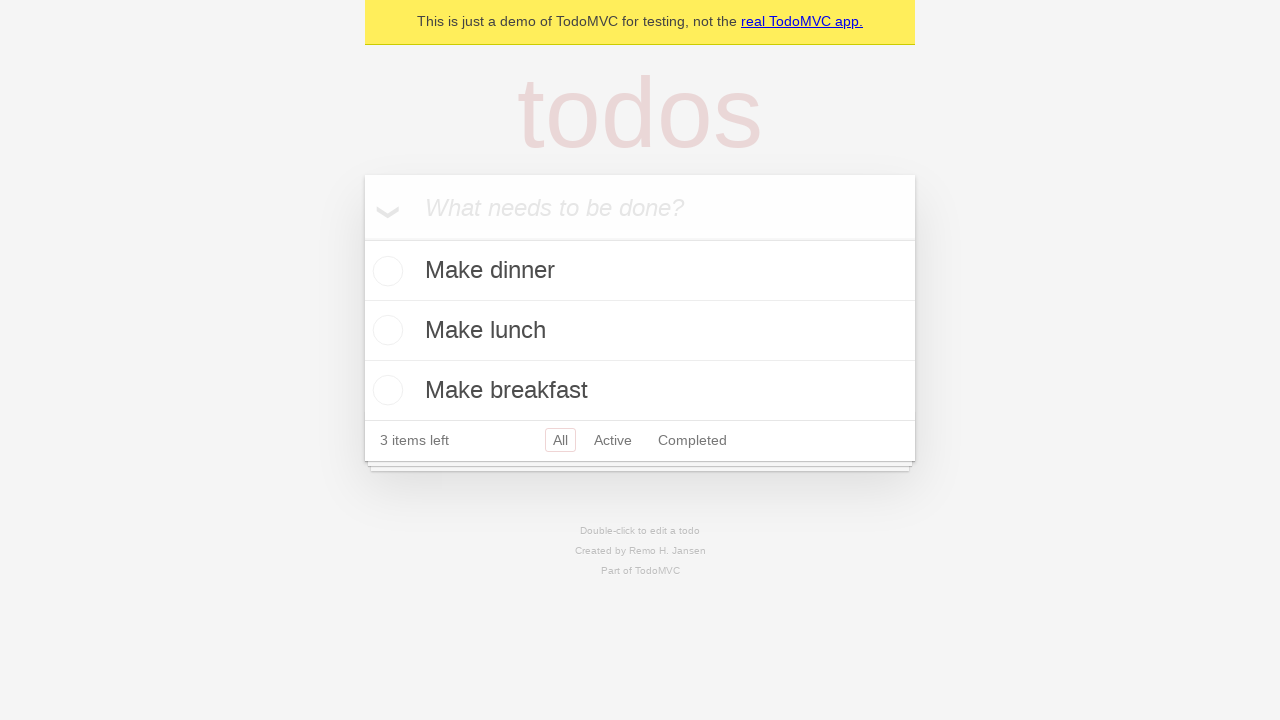

Clicked checkbox to mark second todo as completed at (385, 330) on internal:role=listitem >> nth=1 >> internal:role=checkbox[name="Toggle Todo"i]
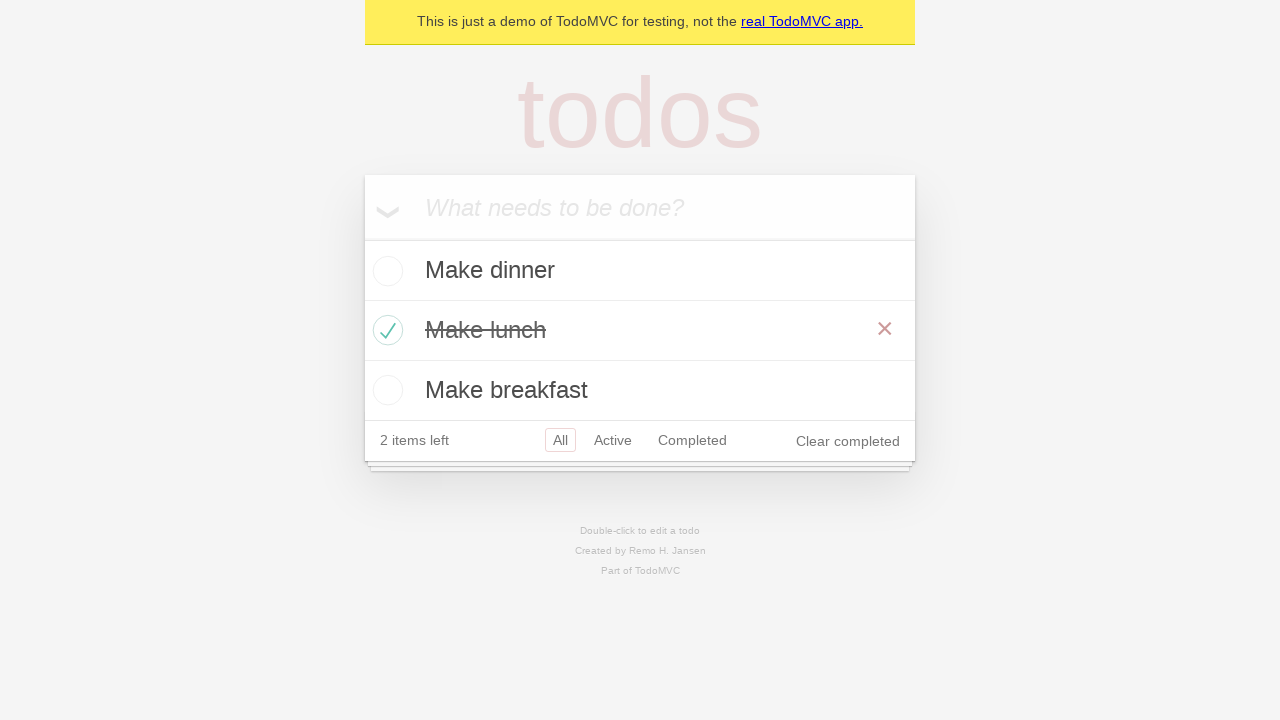

Verified 'All' filter link is visible
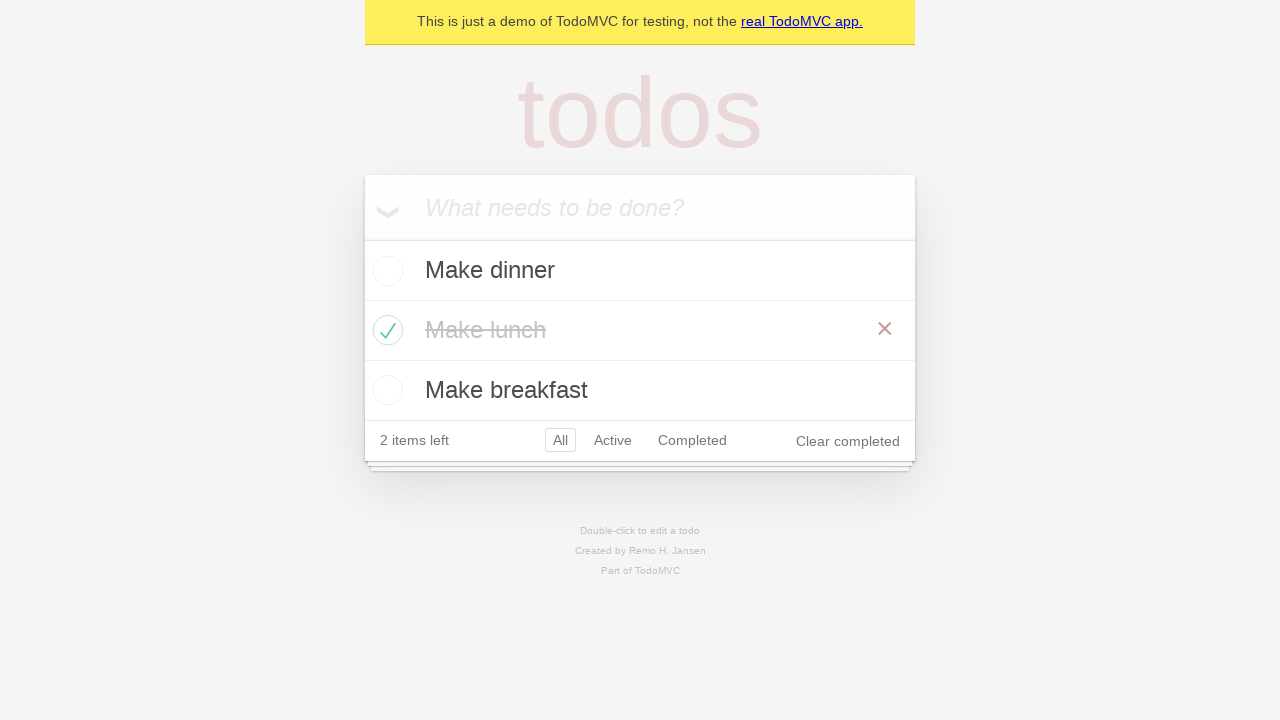

Verified 'Active' filter link is visible
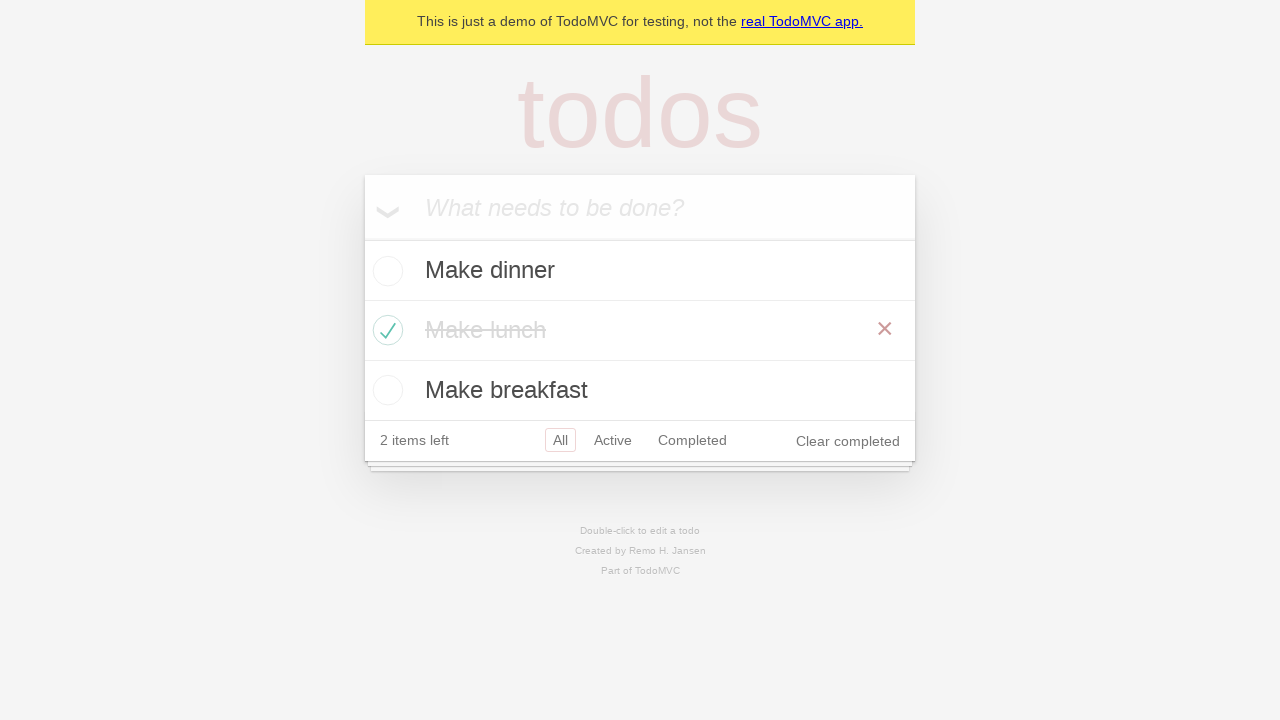

Verified 'Completed' filter link is visible
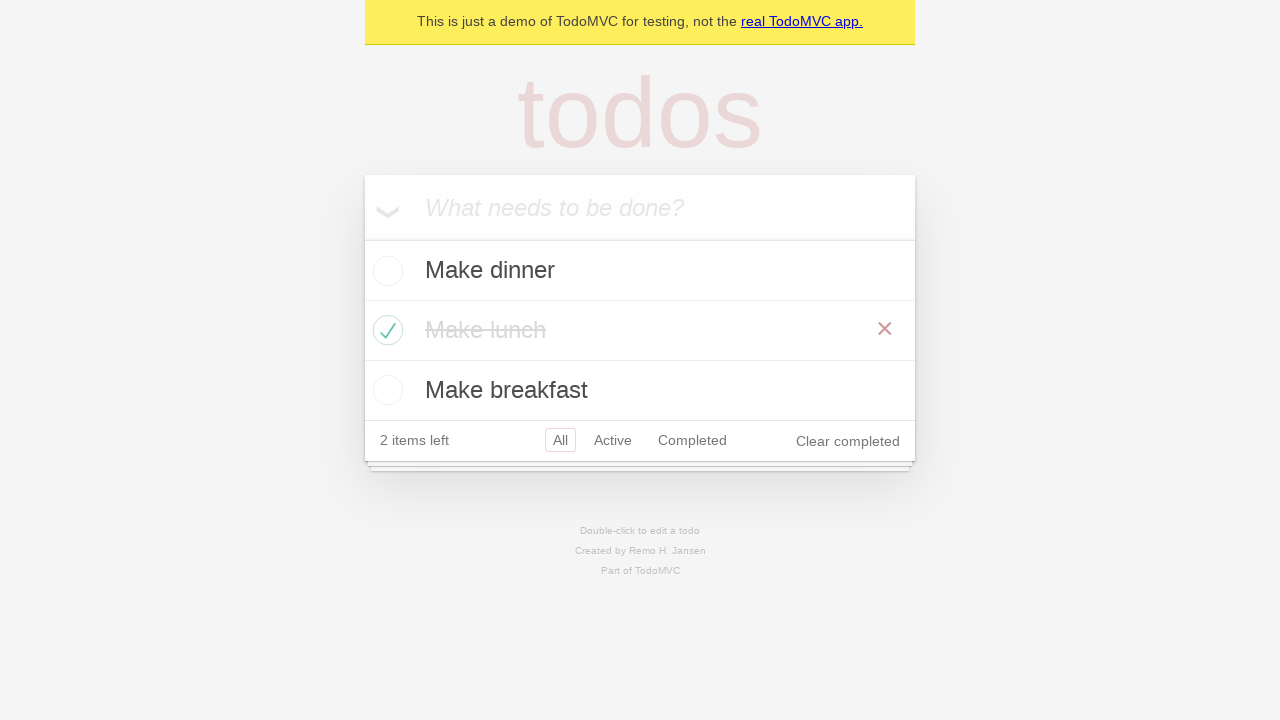

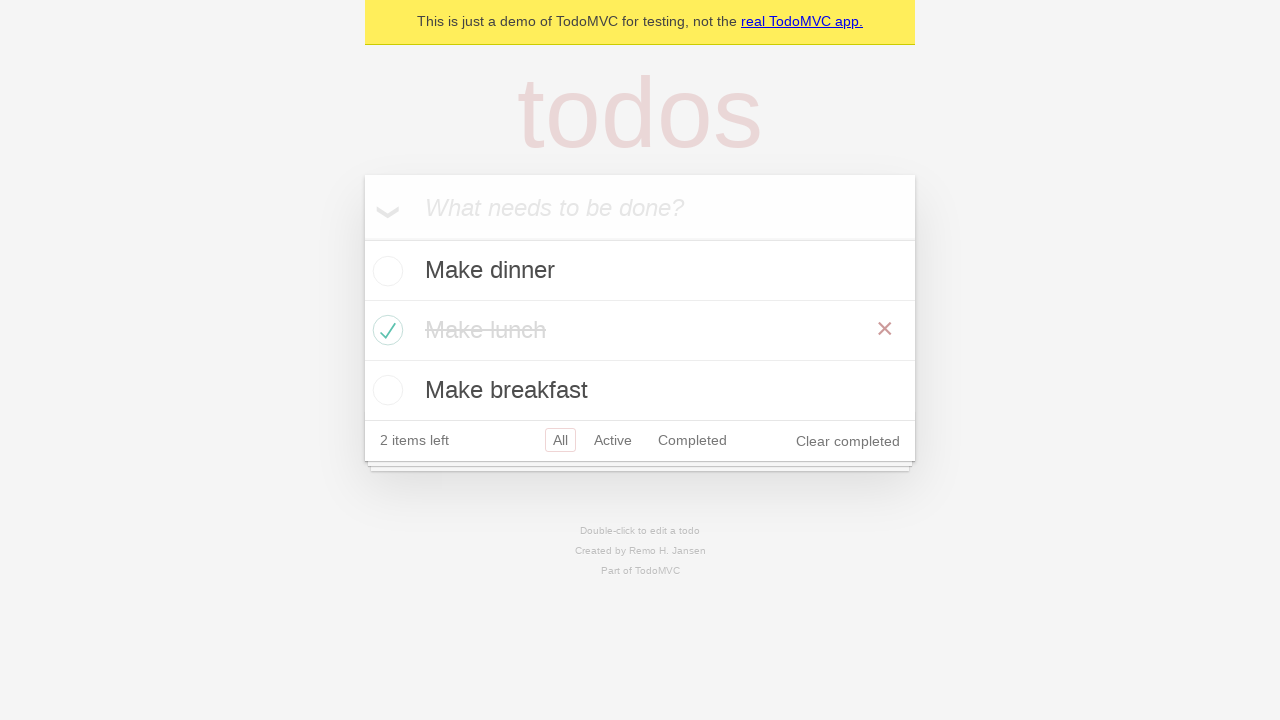